Tests basic browser navigation commands including forward, back, and refresh operations on the Automation Exercise website

Starting URL: https://automationexercise.com/

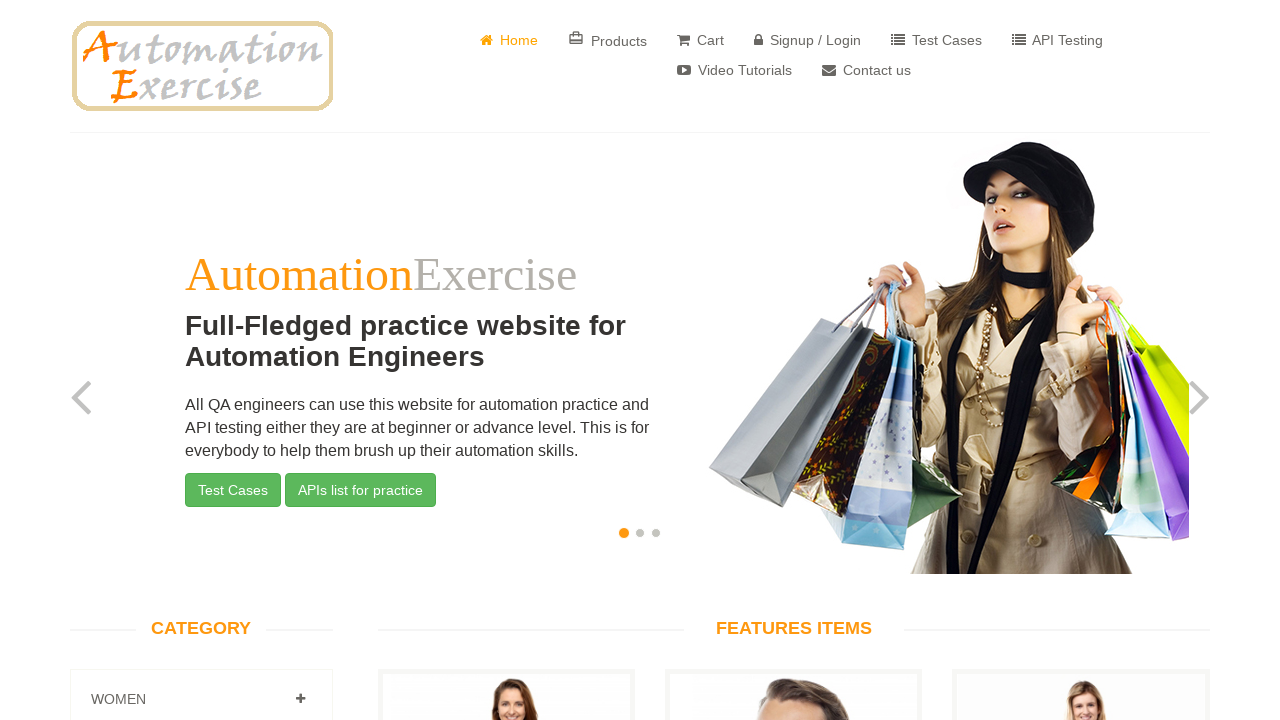

Navigated forward in browser history
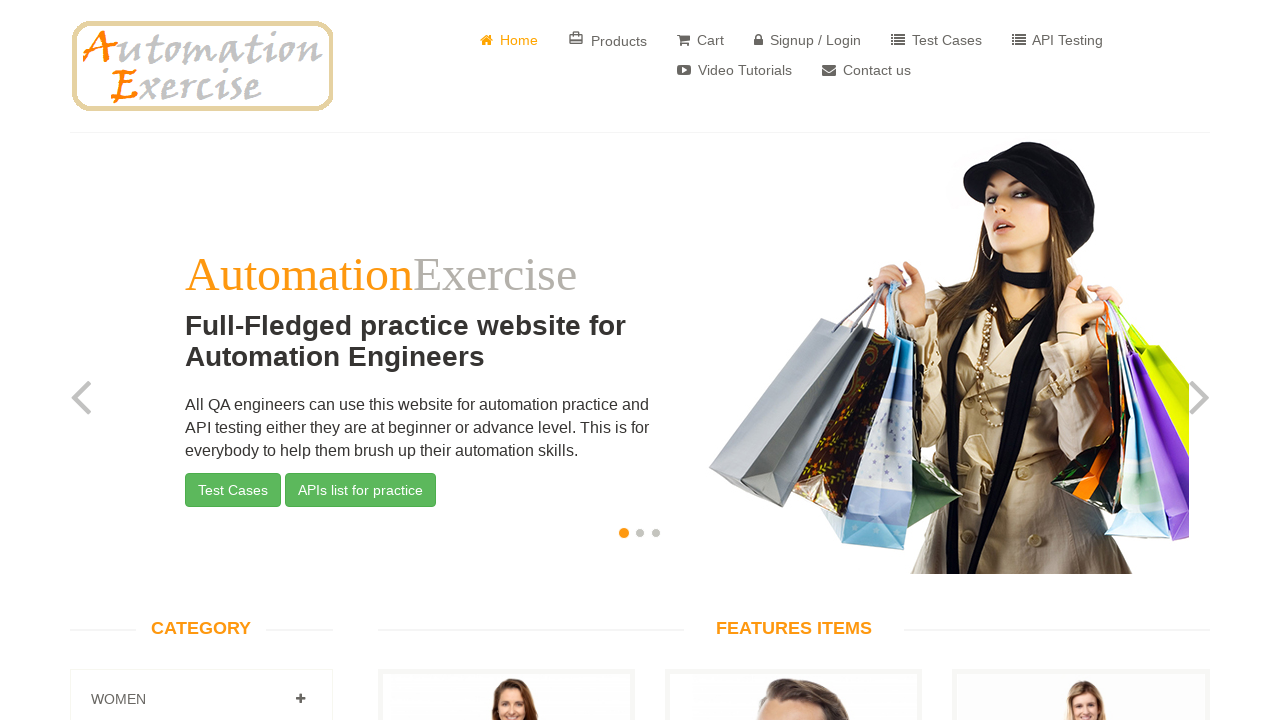

Navigated back in browser history
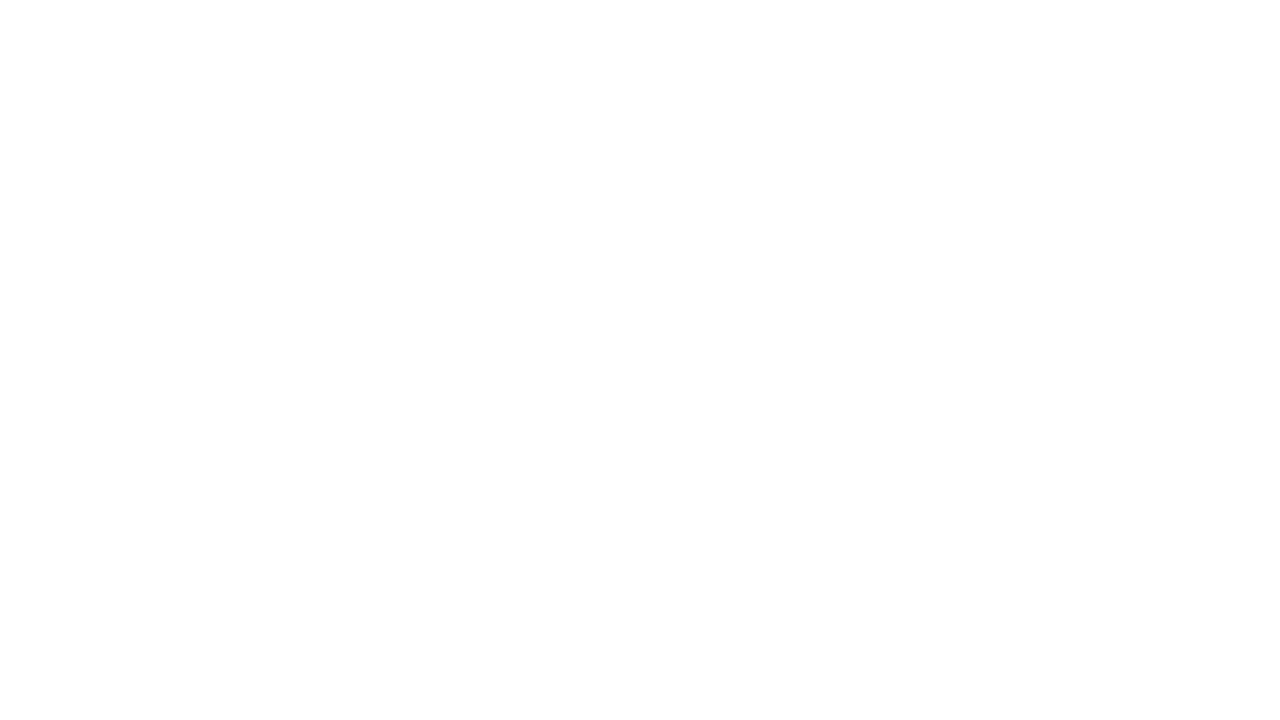

Refreshed the current page
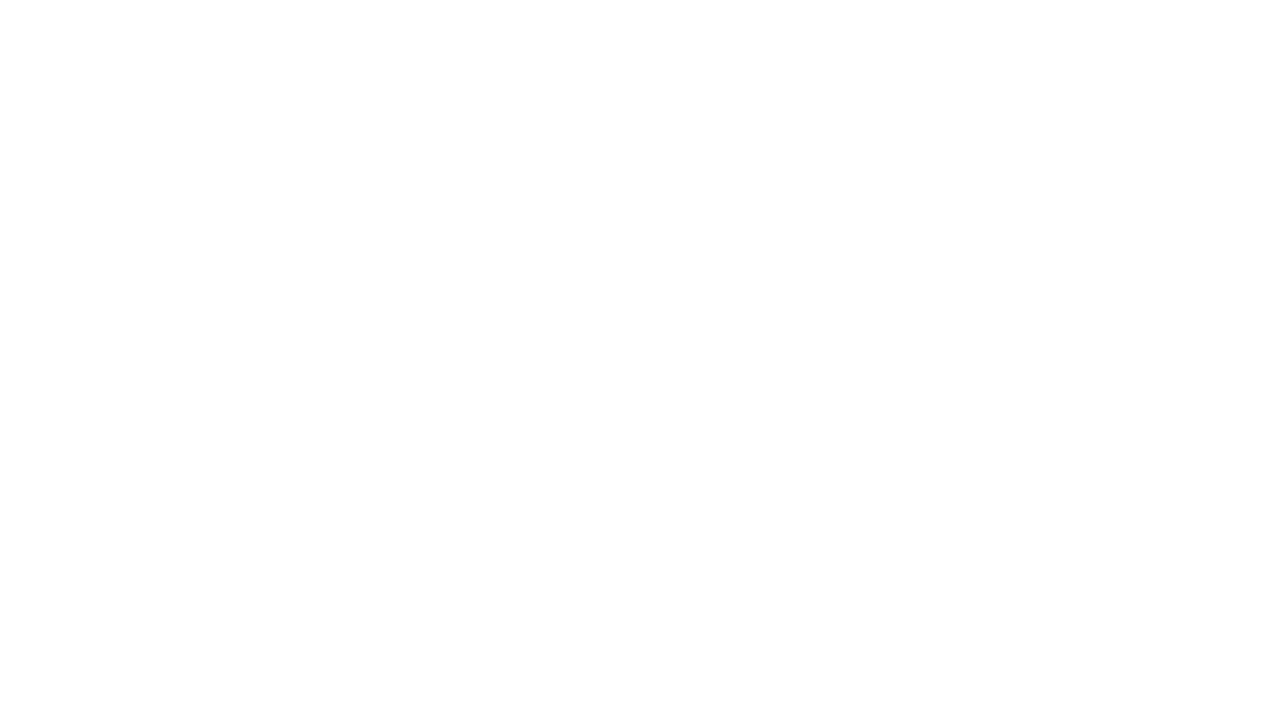

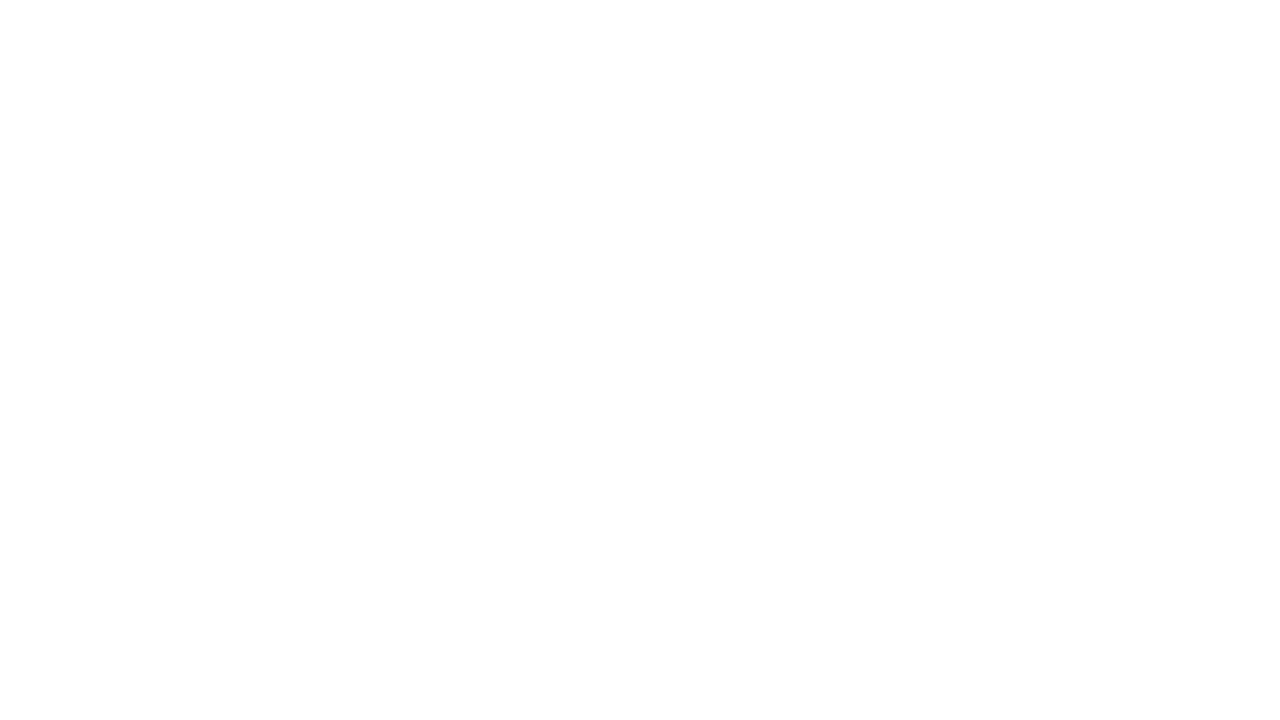